Navigates to MoneyControl's Nifty 50 index page and interacts with stock price information, specifically looking for SBI stock data

Starting URL: https://www.moneycontrol.com/stocks/marketstats/indexcomp.php?optex=NSE&opttopic=indexcomp&index=9

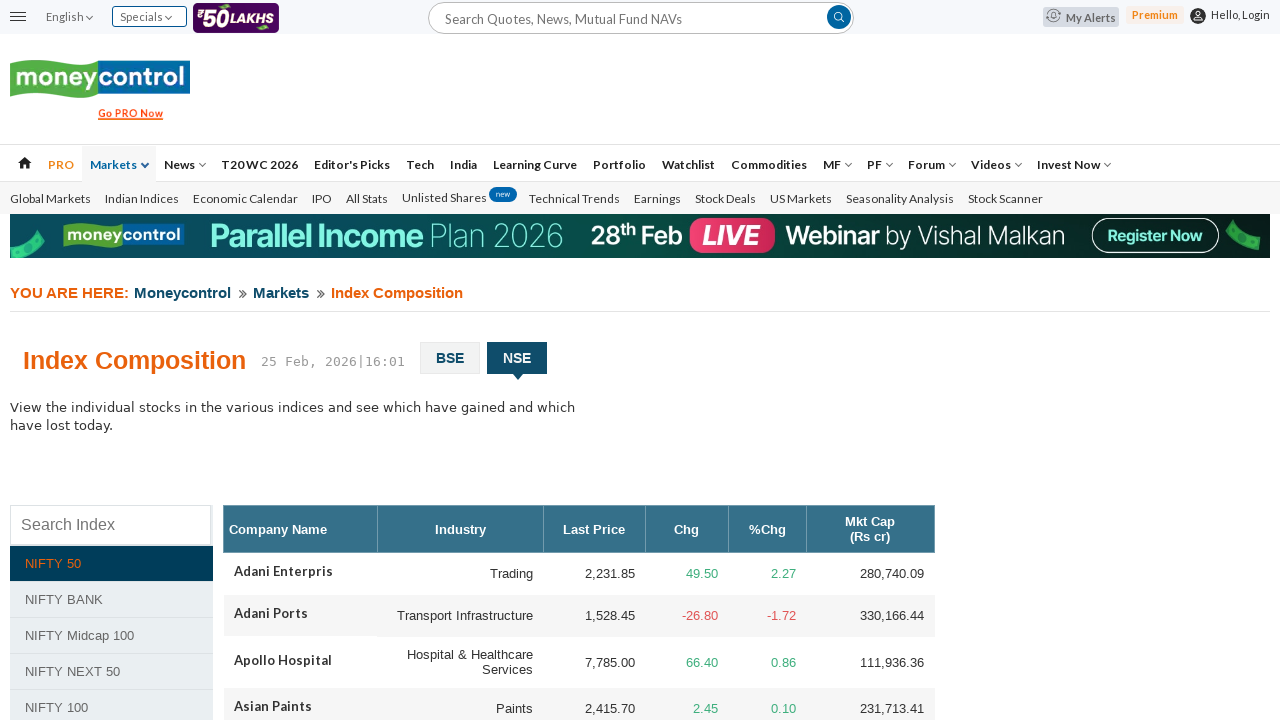

Waited for stock price links to load on Nifty 50 index page
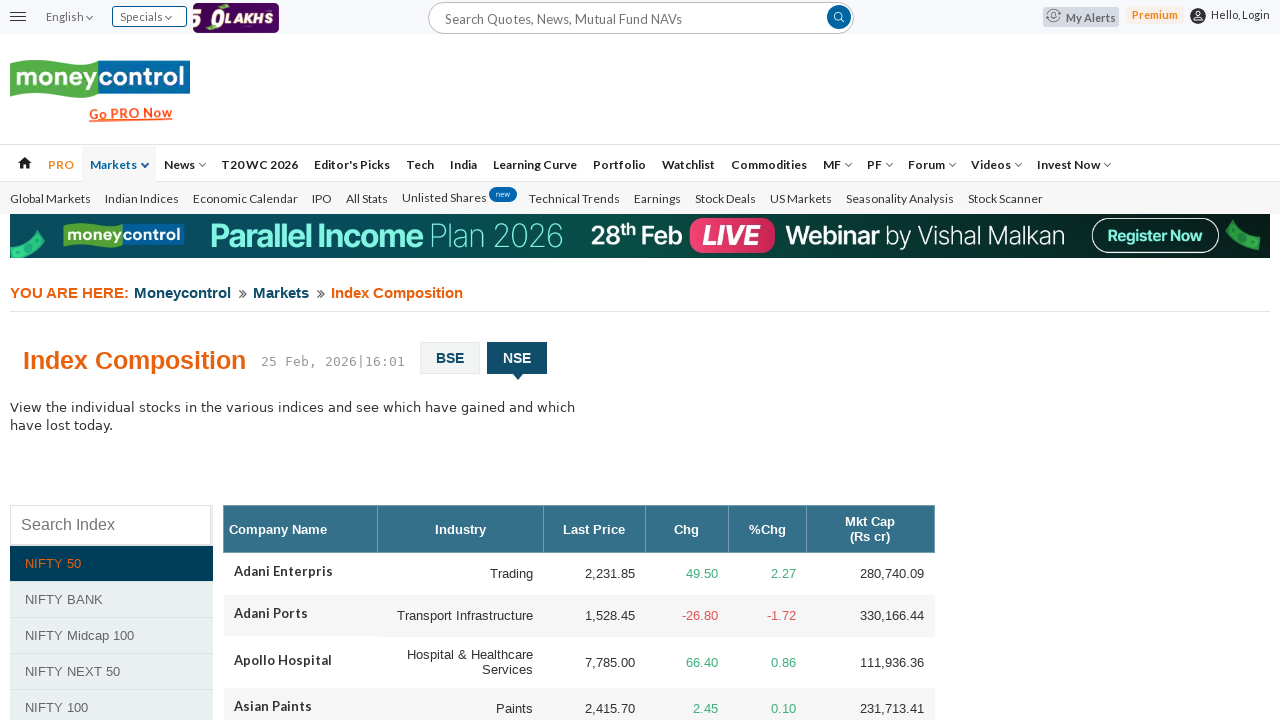

Retrieved all Nifty 50 company stock price links
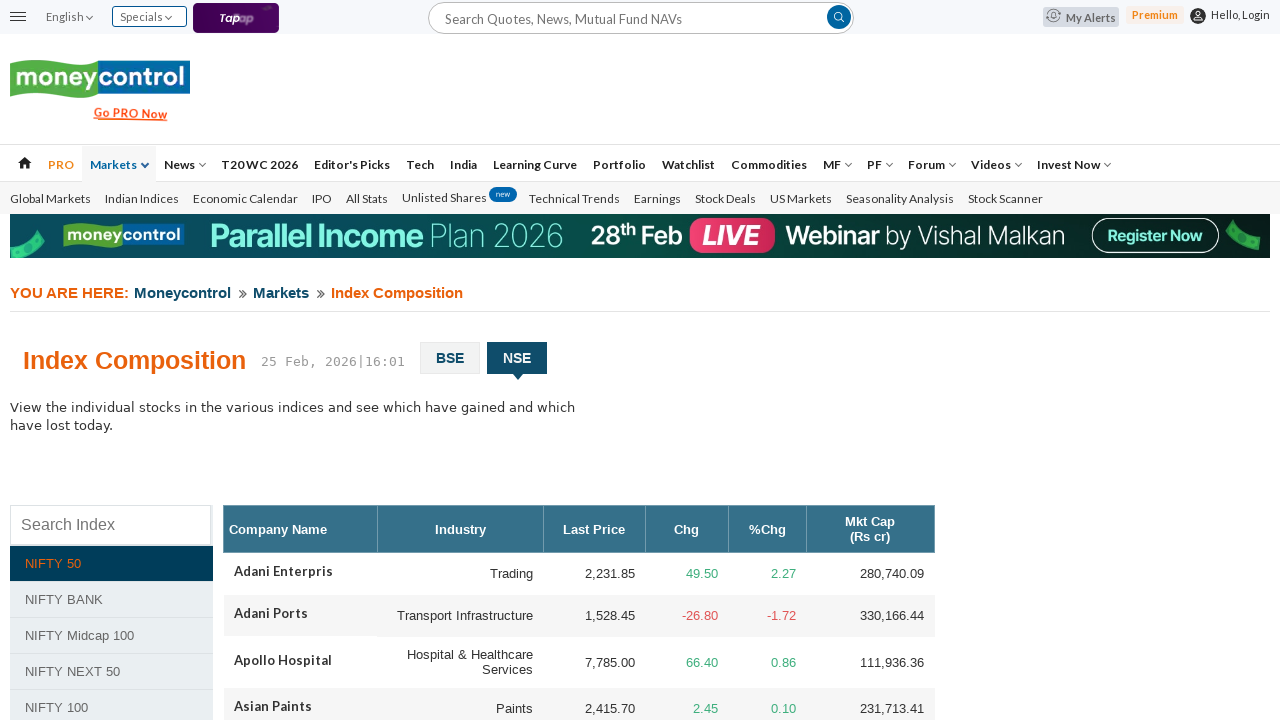

Located SBI stock element in the Nifty 50 index
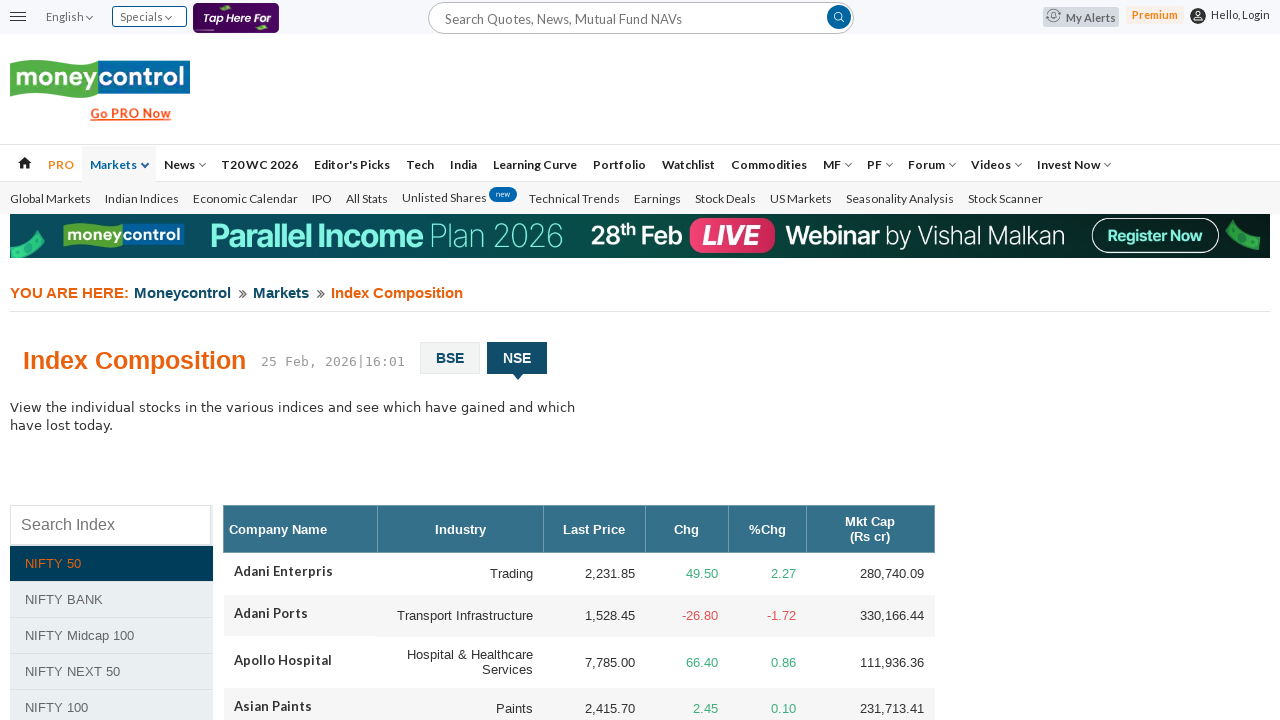

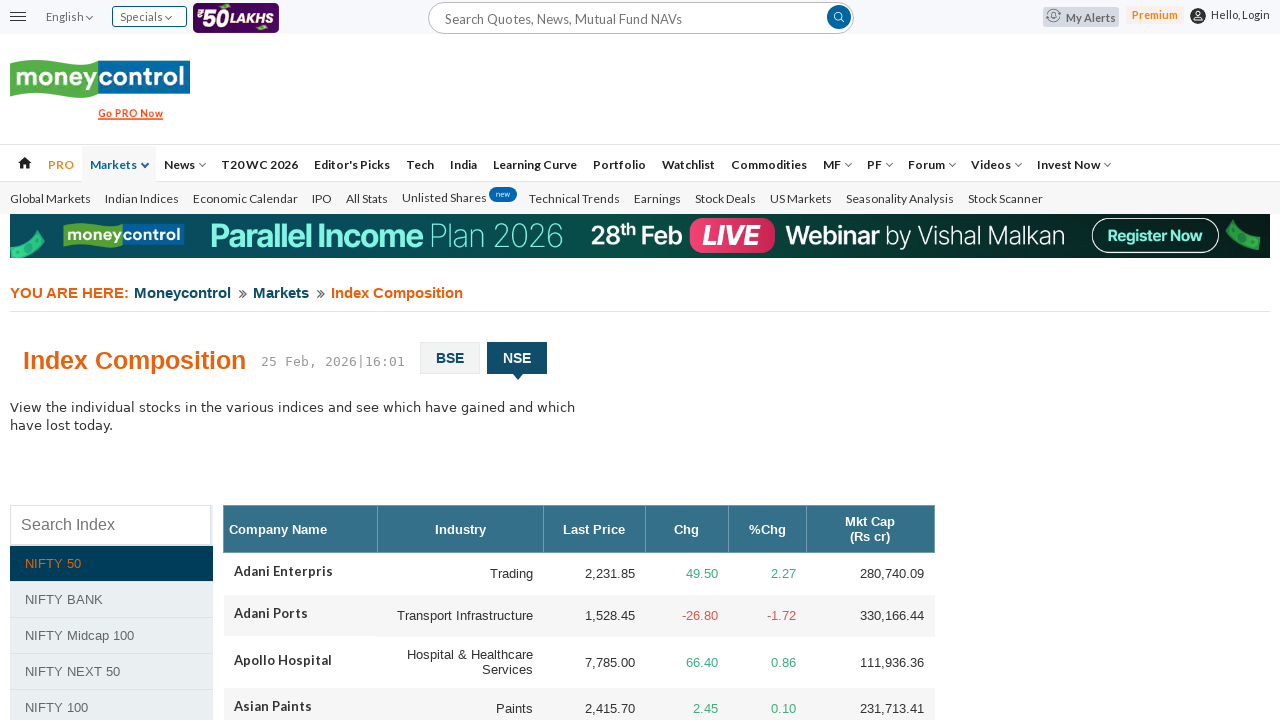